Navigates to a Selenium practice page and maximizes the browser window to verify the page loads correctly.

Starting URL: https://vctcpune.com/selenium/practice.html

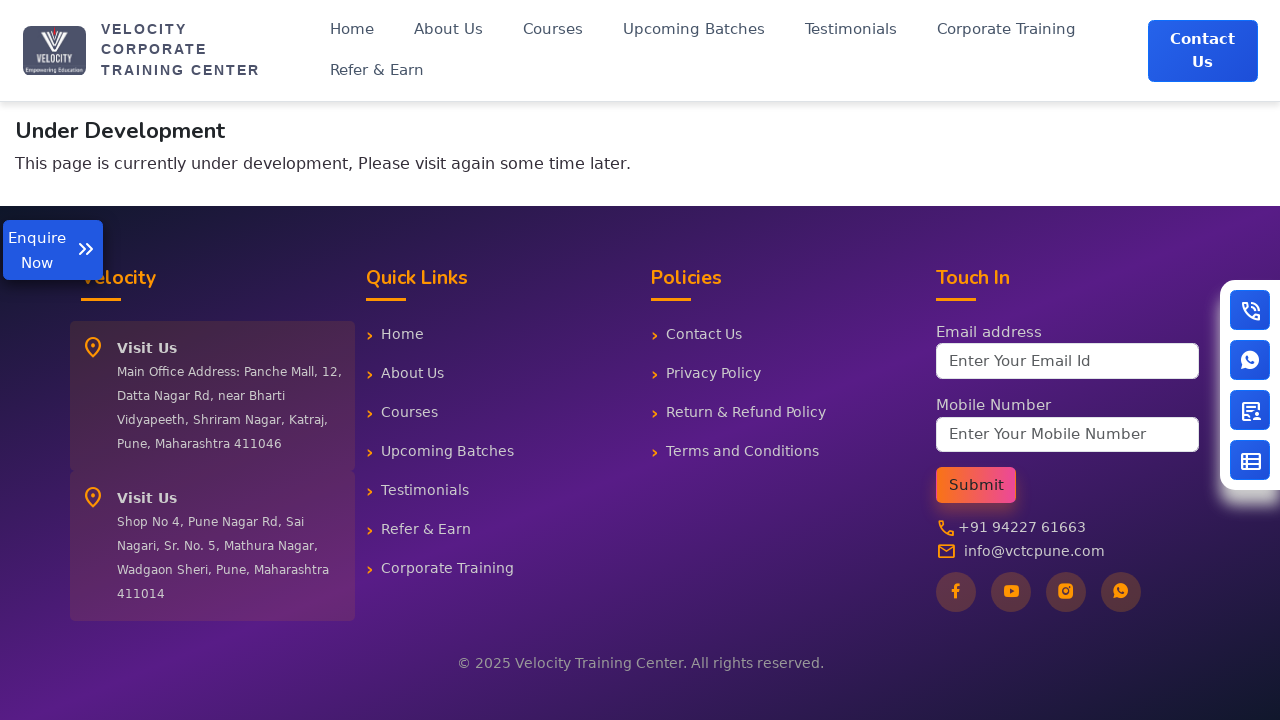

Navigated to Selenium practice page
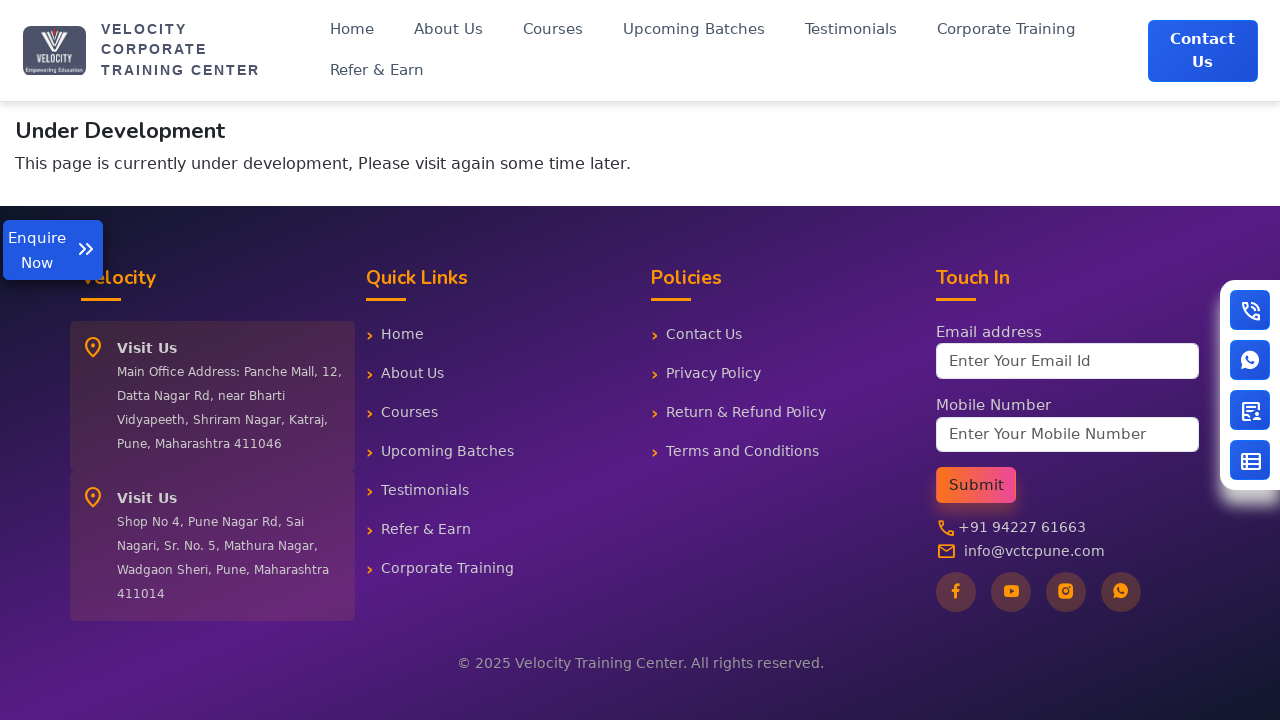

Maximized browser window to 1920x1080
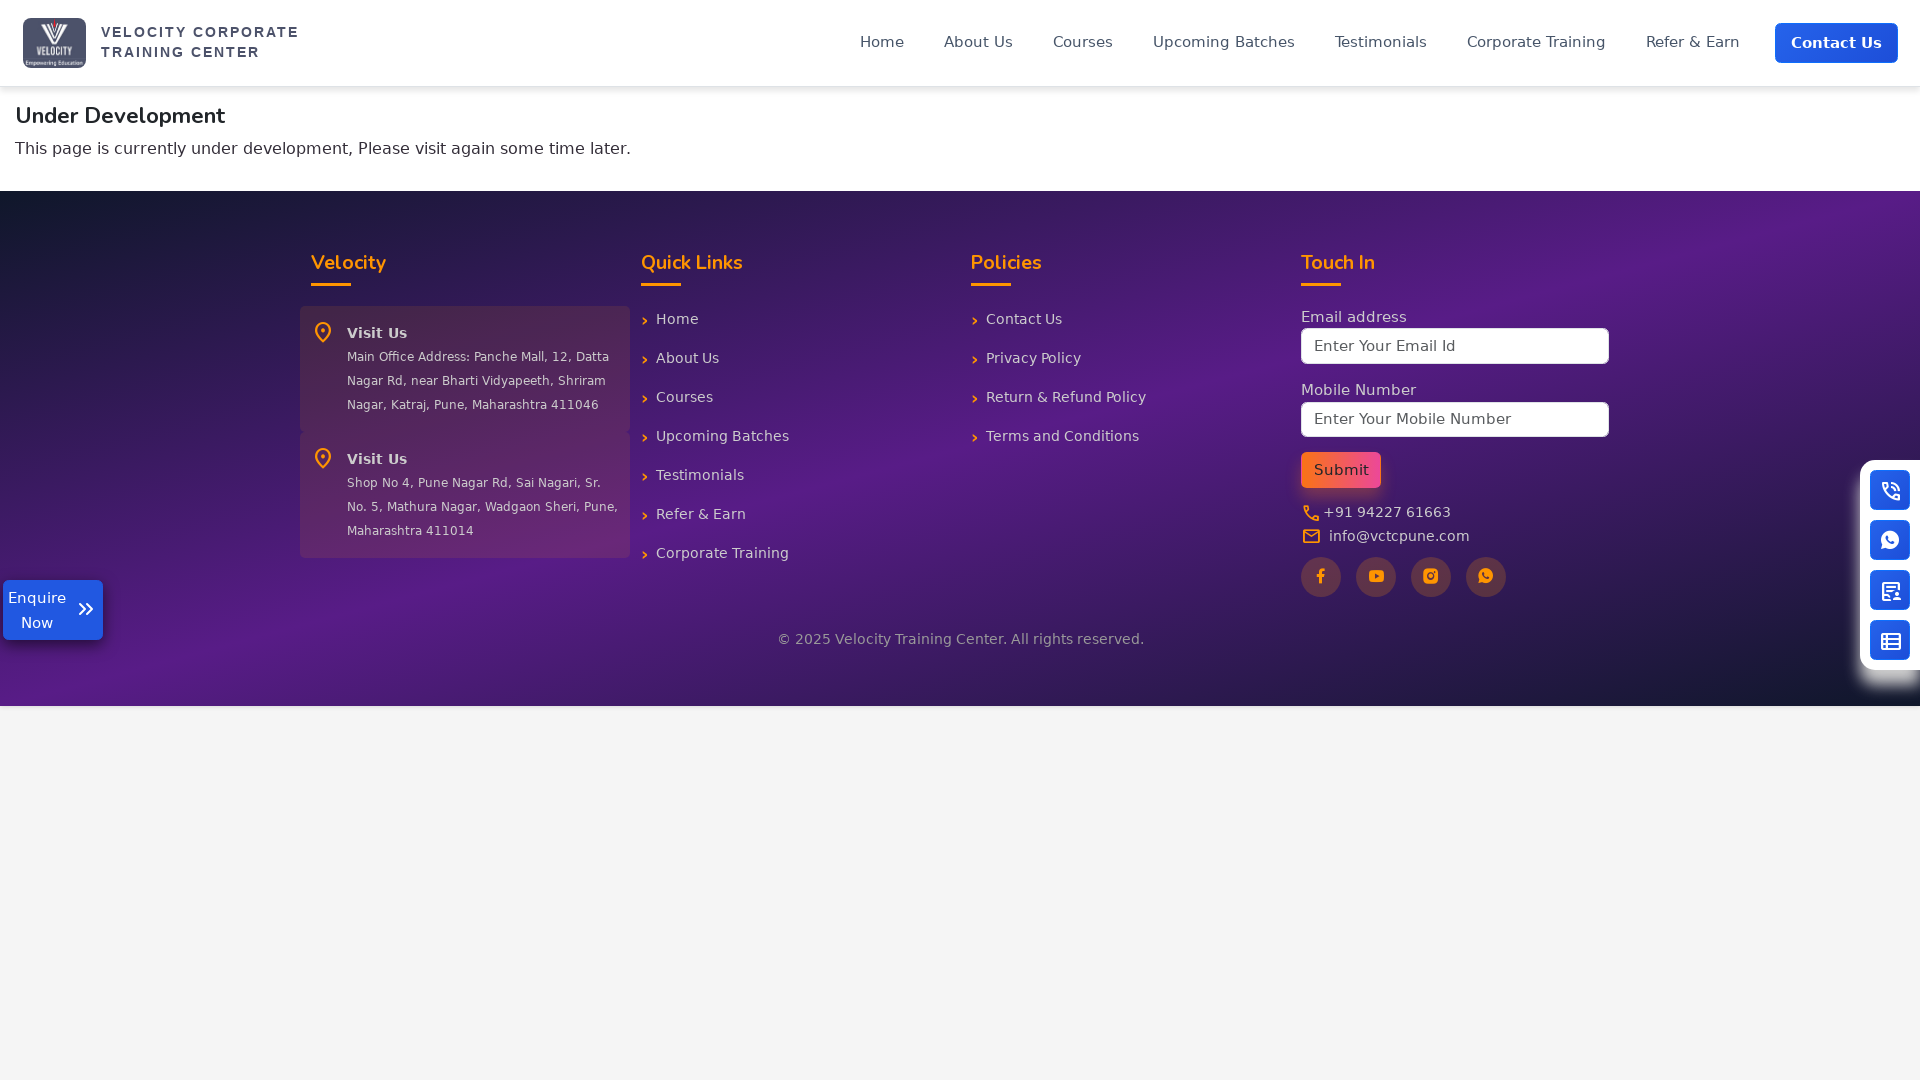

Page fully loaded (DOM content loaded)
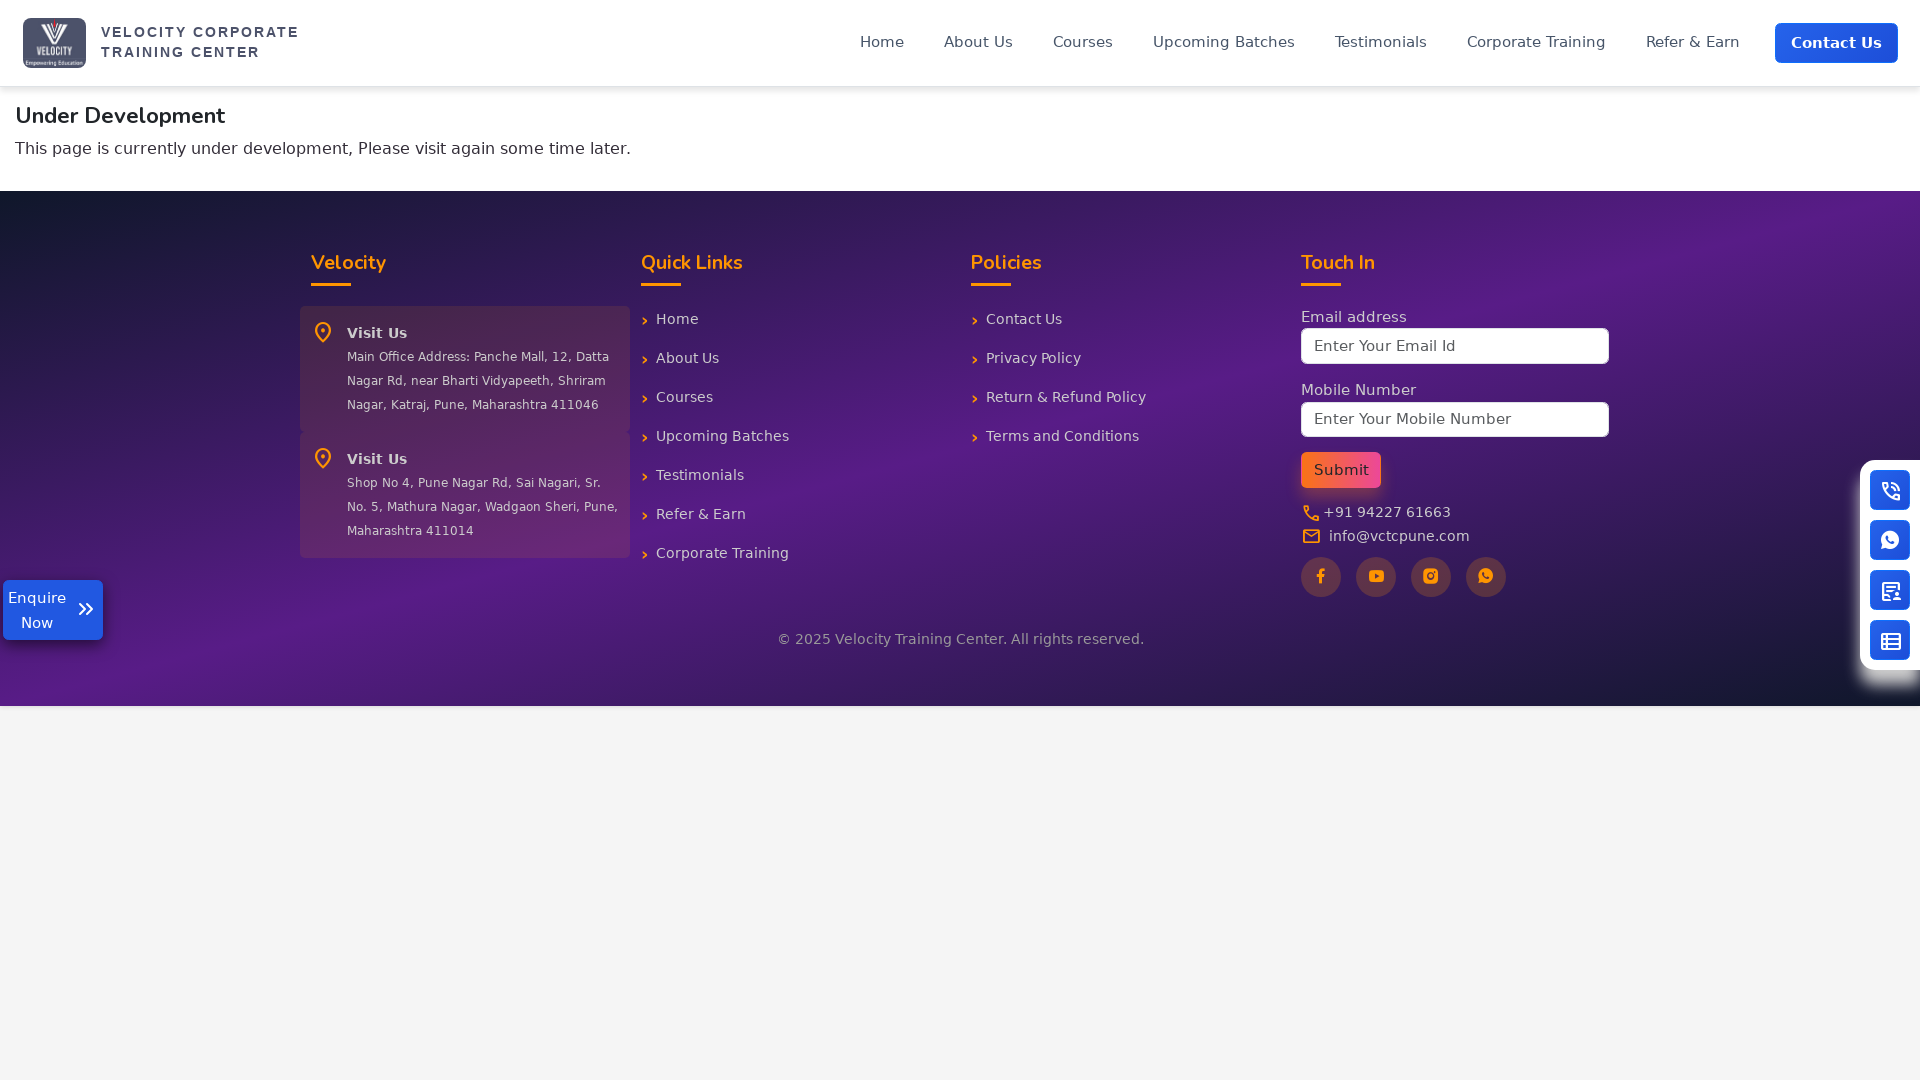

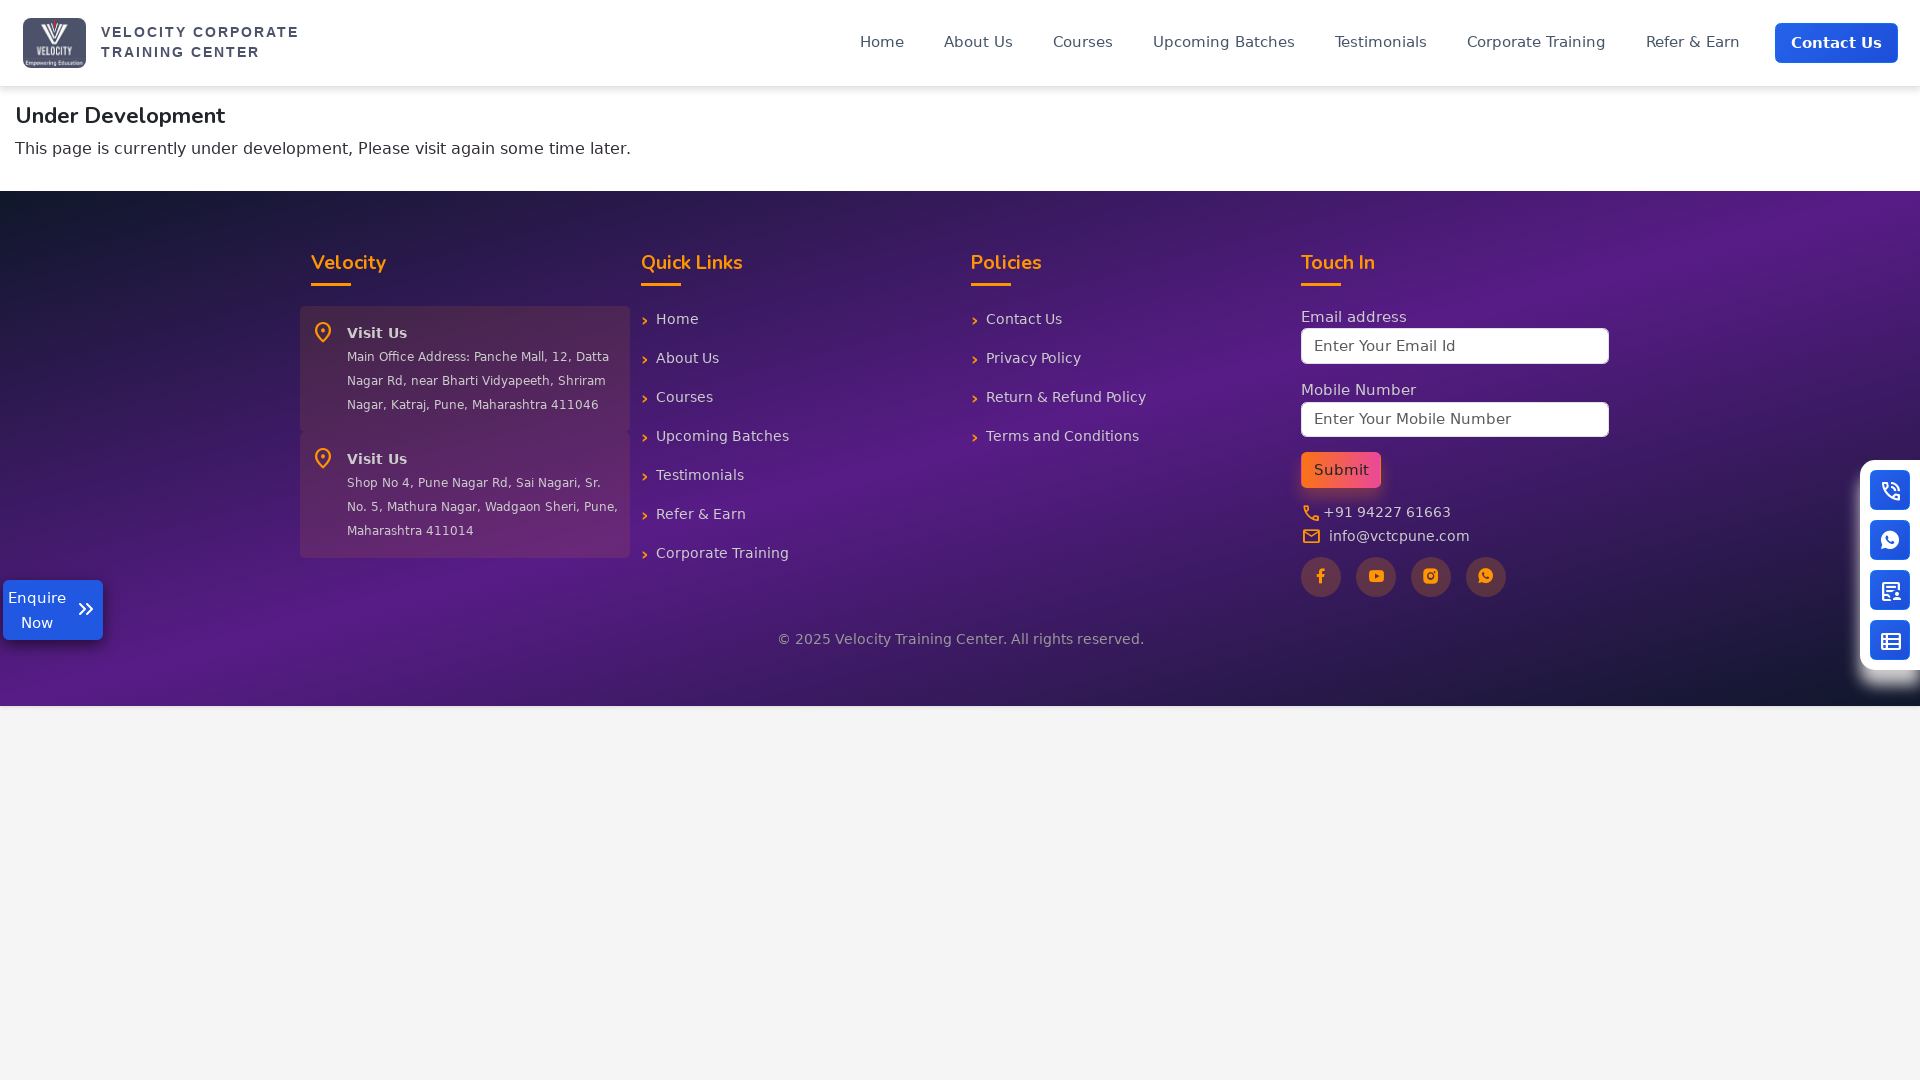